Tests closing a modal dialog by clicking on the background via JavaScript

Starting URL: https://testpages.eviltester.com/styled/alerts/fake-alert-test.html

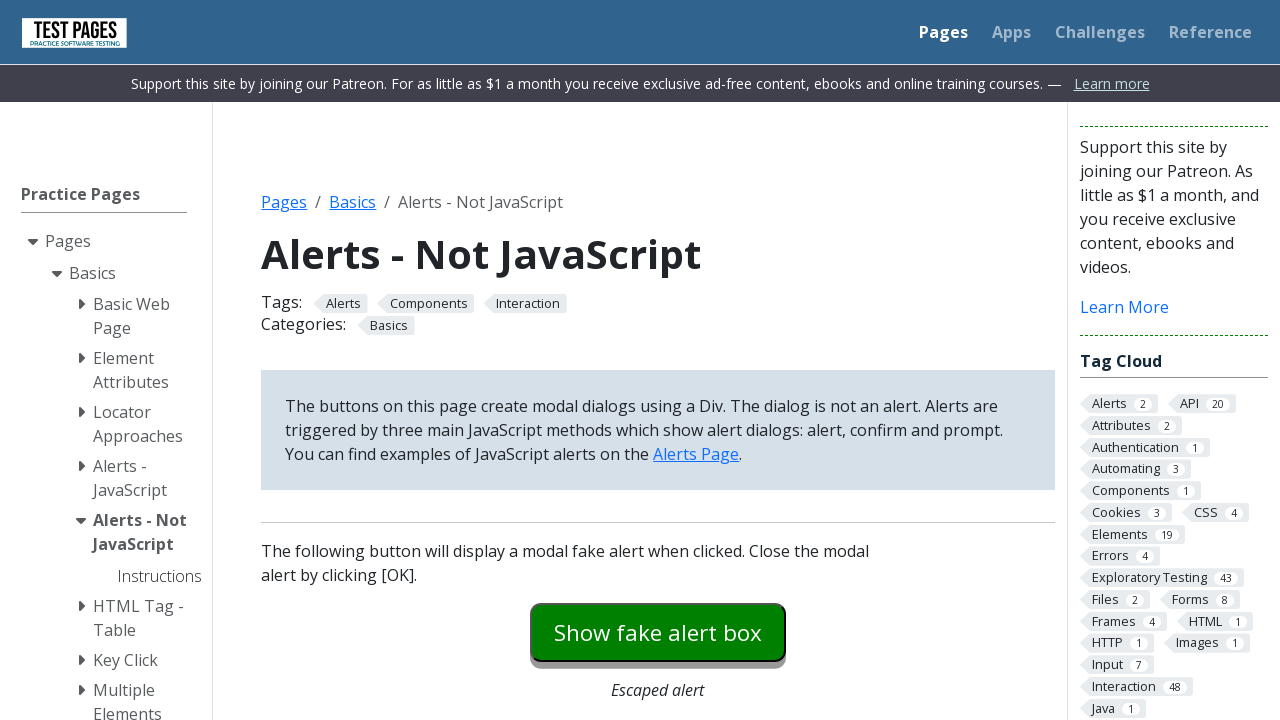

Navigated to fake alert test page
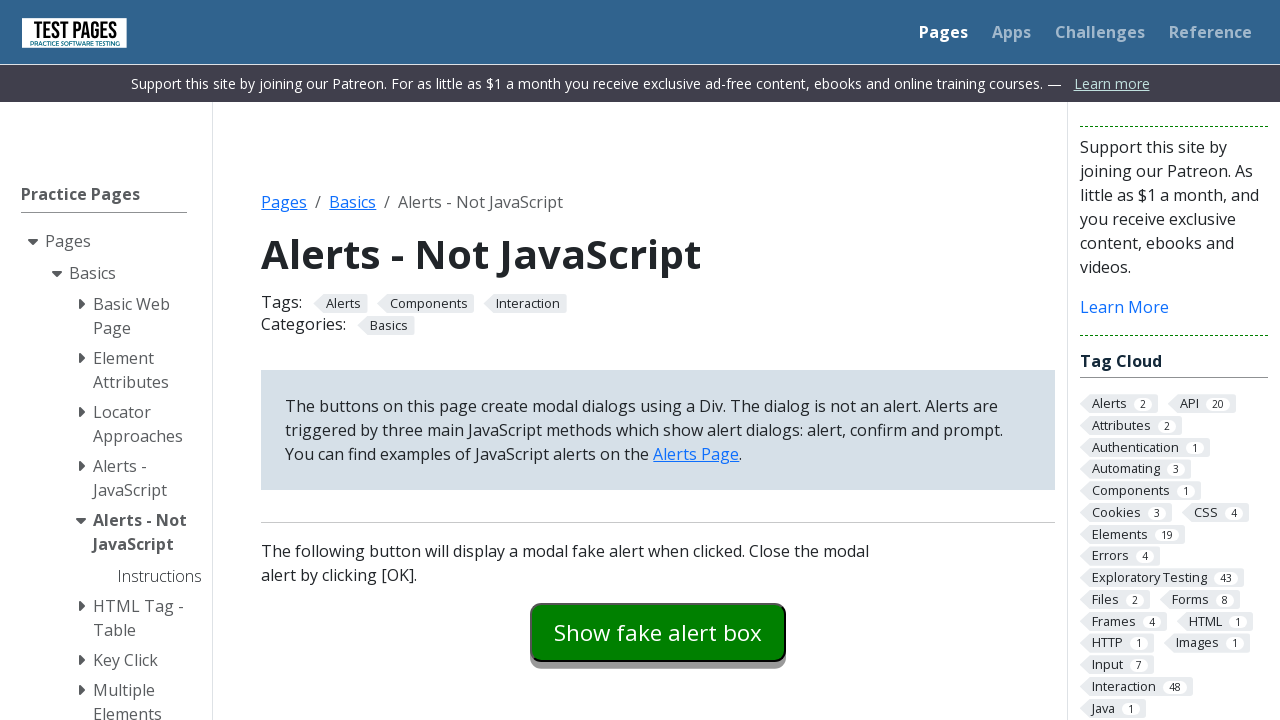

Clicked button to open modal dialog at (658, 360) on #modaldialog
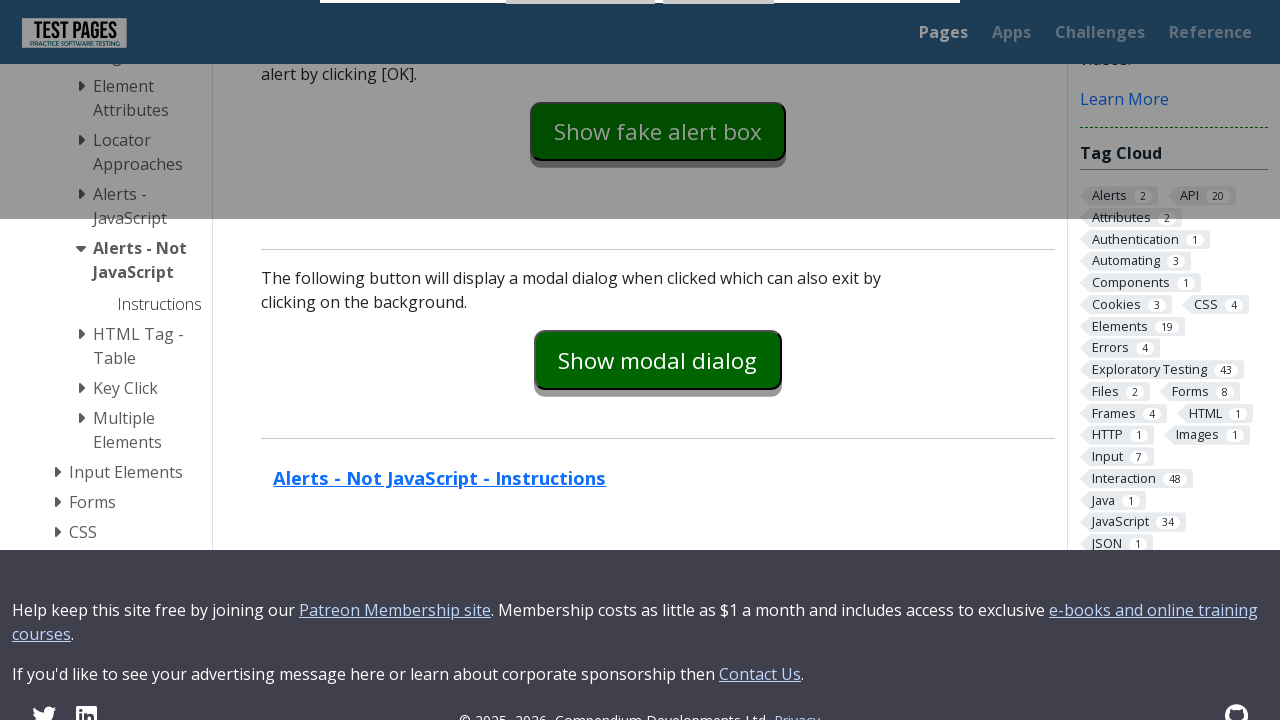

Clicked on modal background via JavaScript to close it
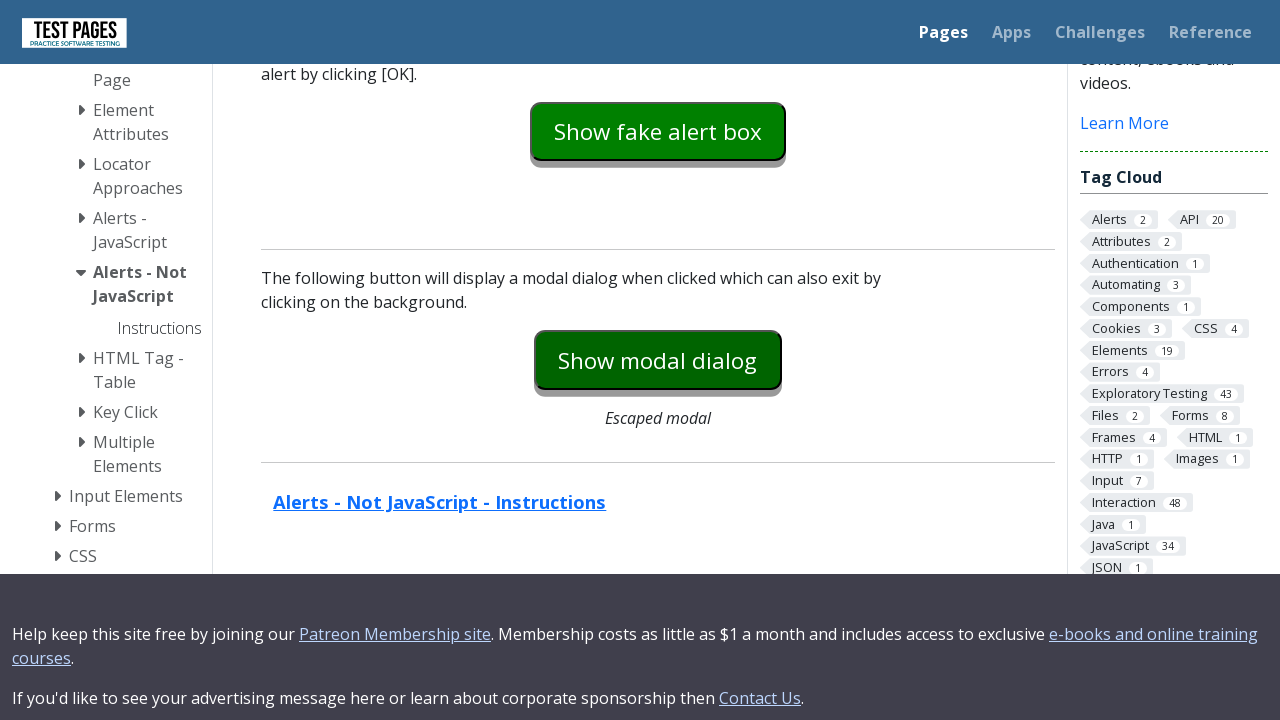

Verified that modal dialog is hidden
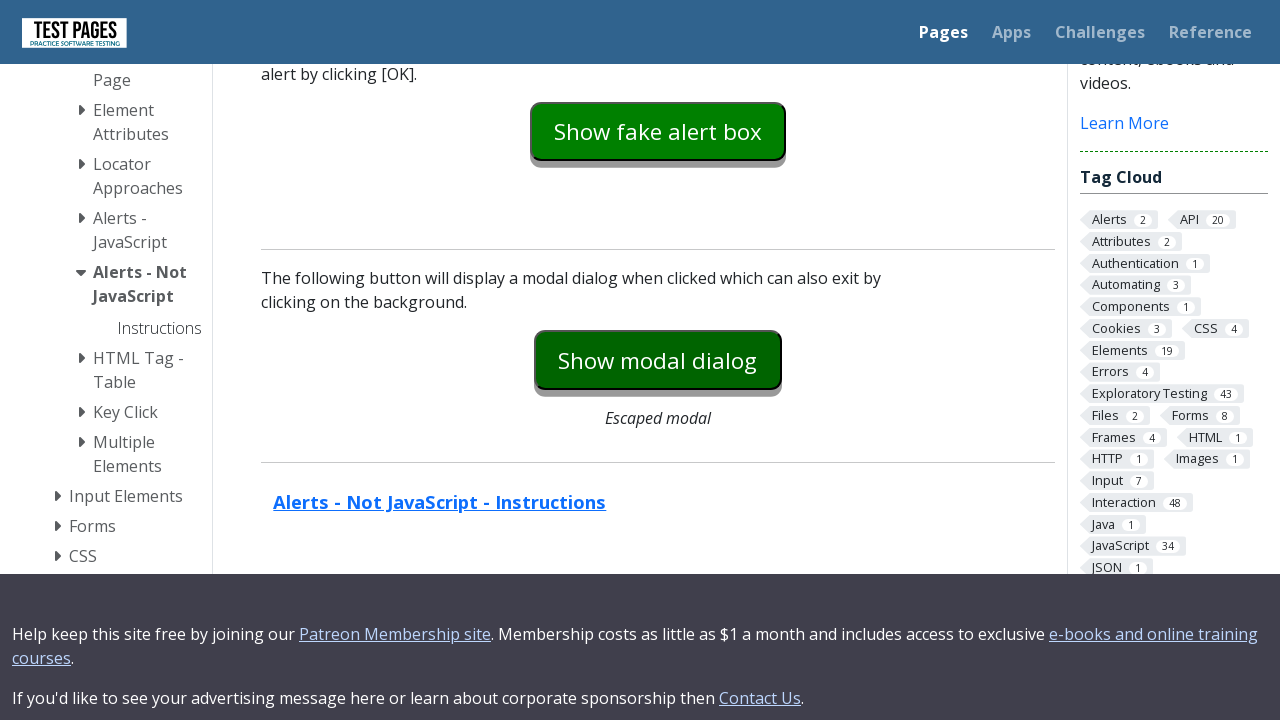

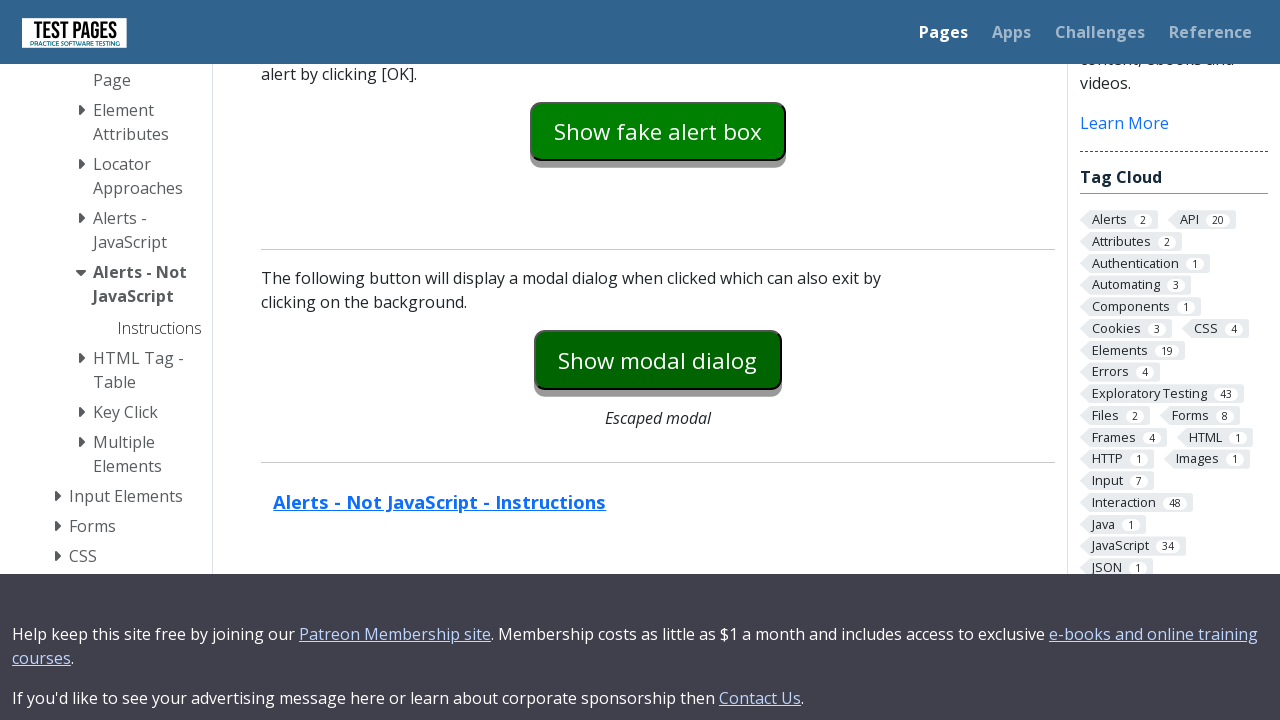